Tests role-based dashboard component visibility by selecting different roles from a dropdown and verifying corresponding components are displayed

Starting URL: https://vins-udemy.s3.amazonaws.com/ds/decorator.html

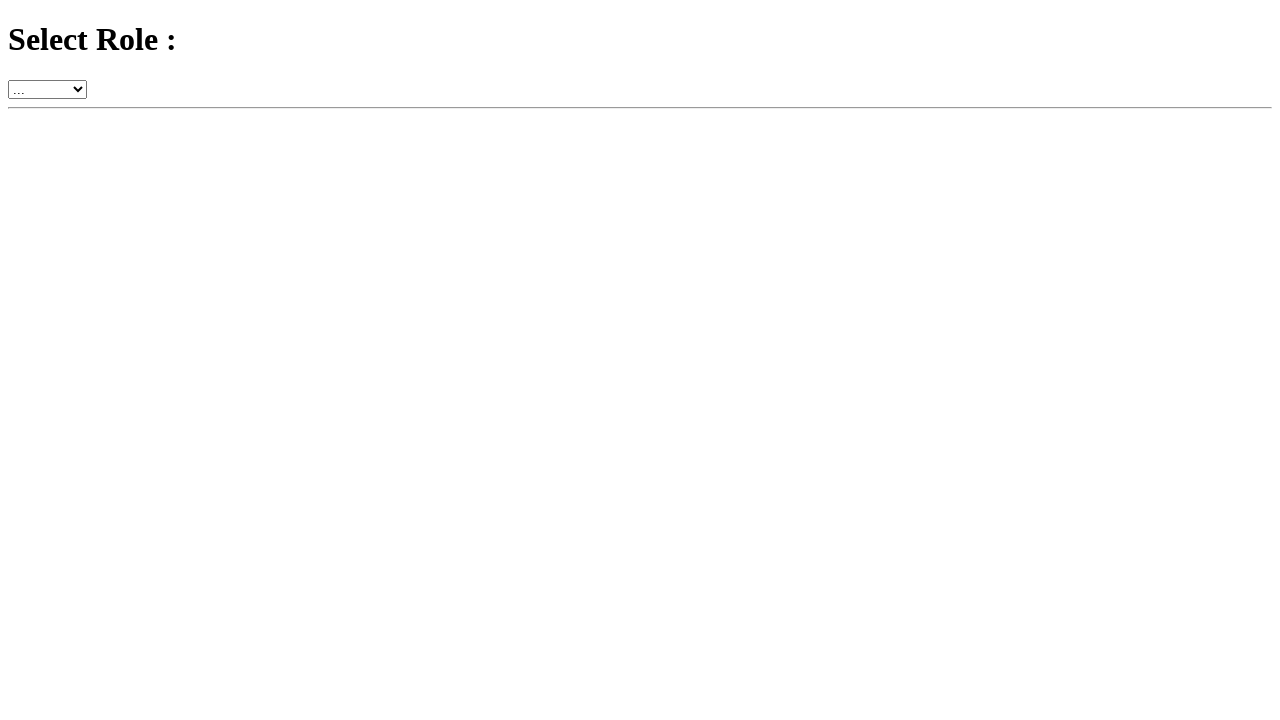

Selected 'guest' role from dropdown on #role
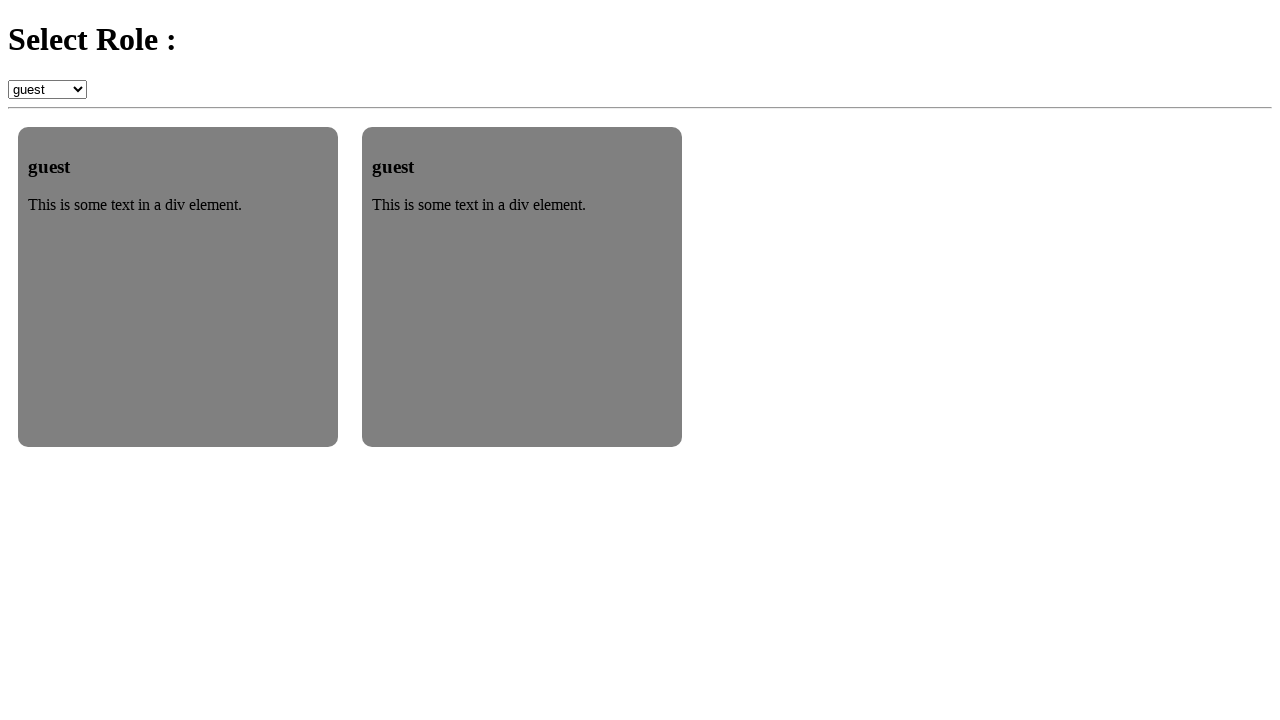

Guest role components loaded and visible
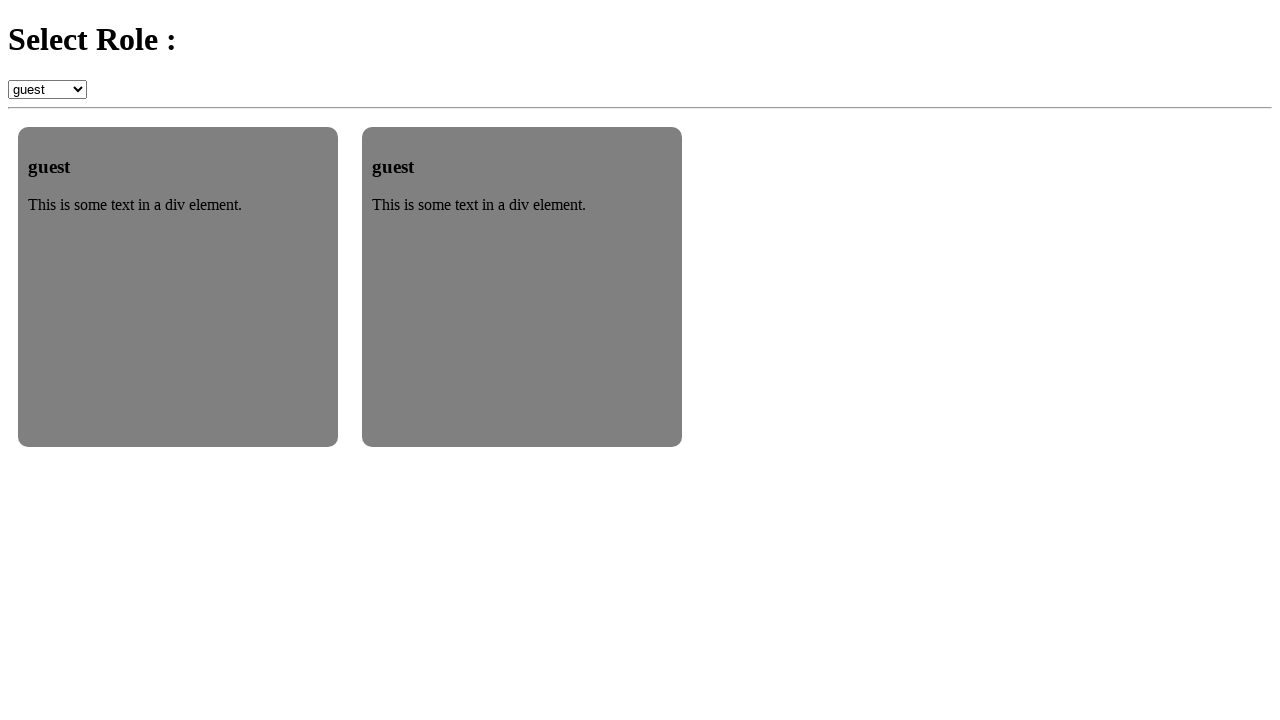

Selected 'admin' role from dropdown on #role
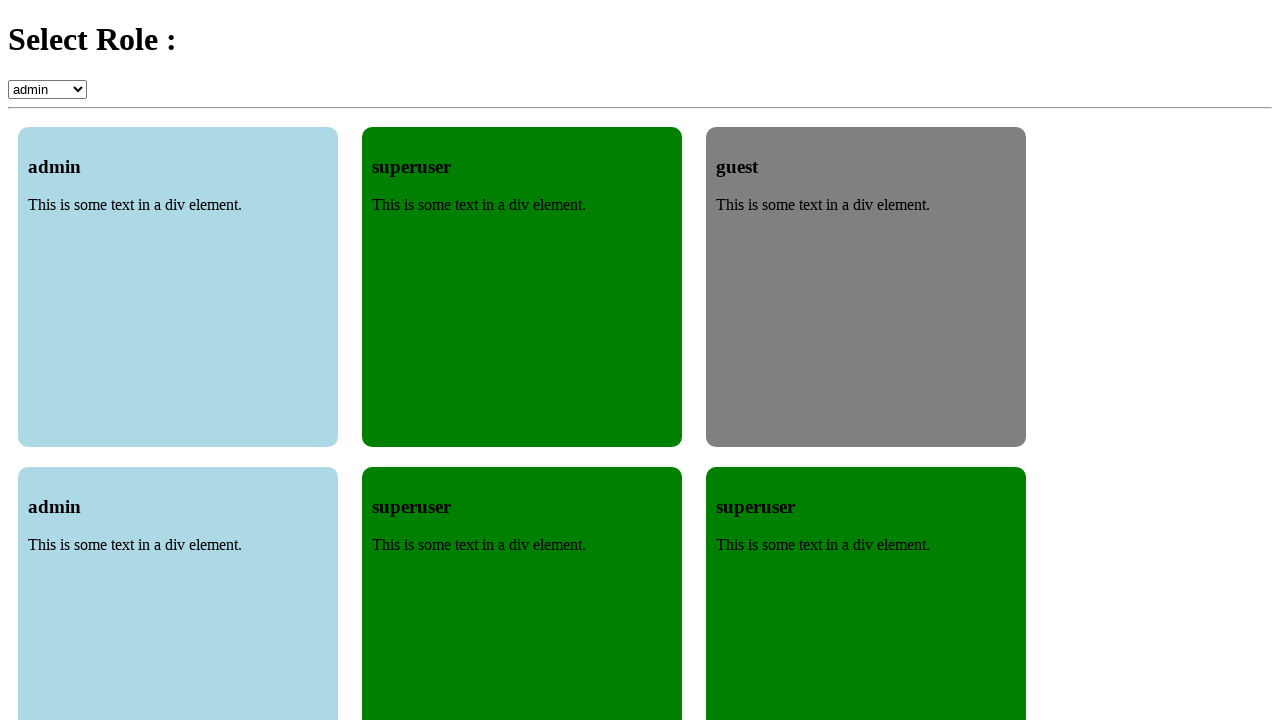

Admin role components loaded and visible
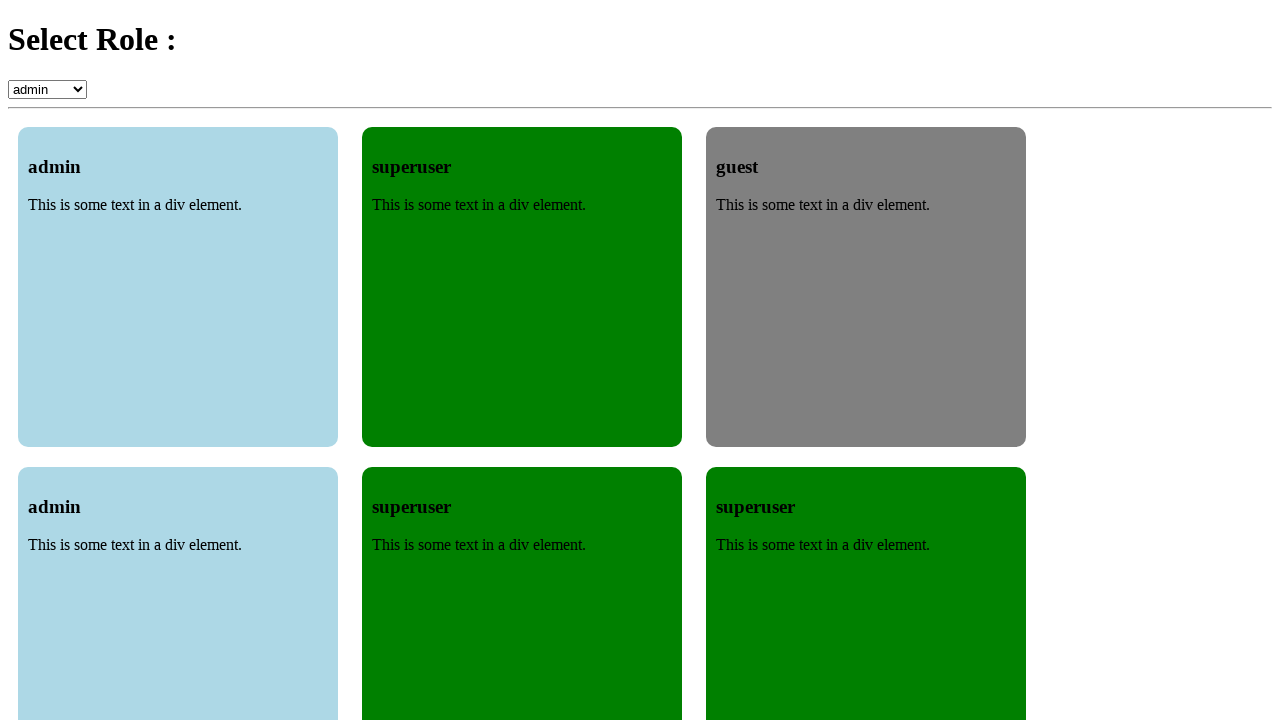

Selected 'superuser' role from dropdown on #role
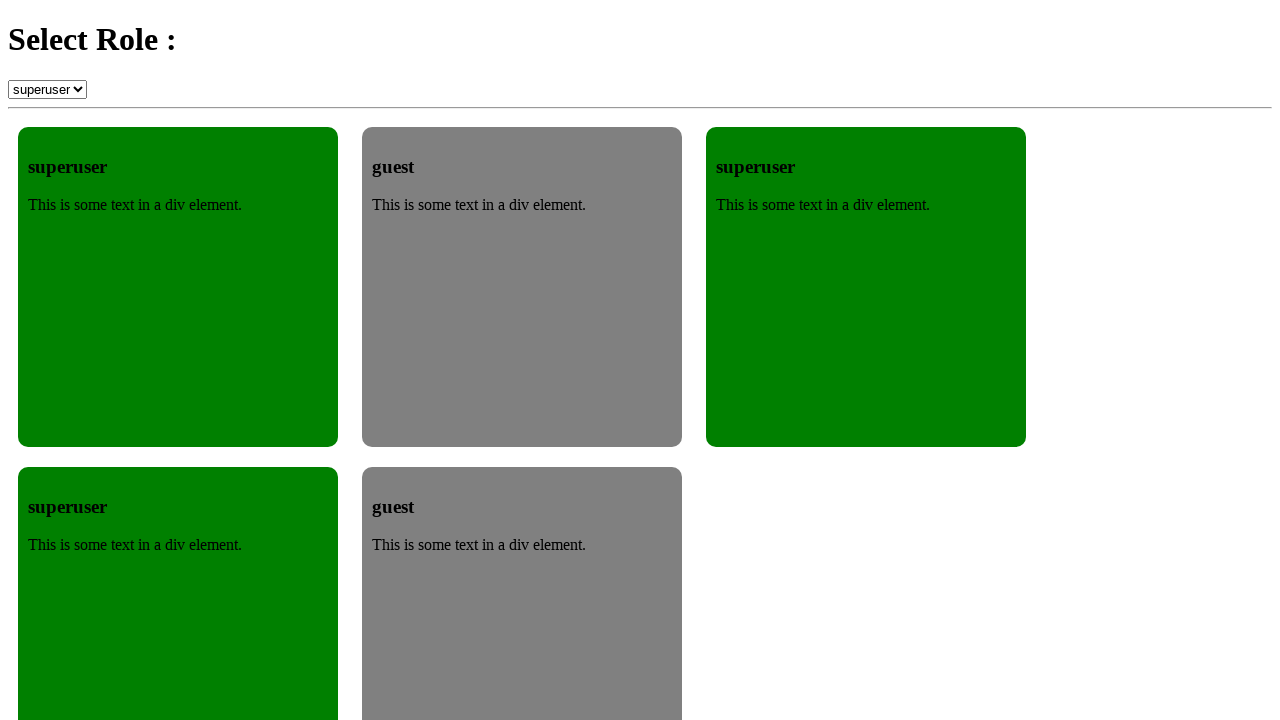

Superuser role components loaded and visible
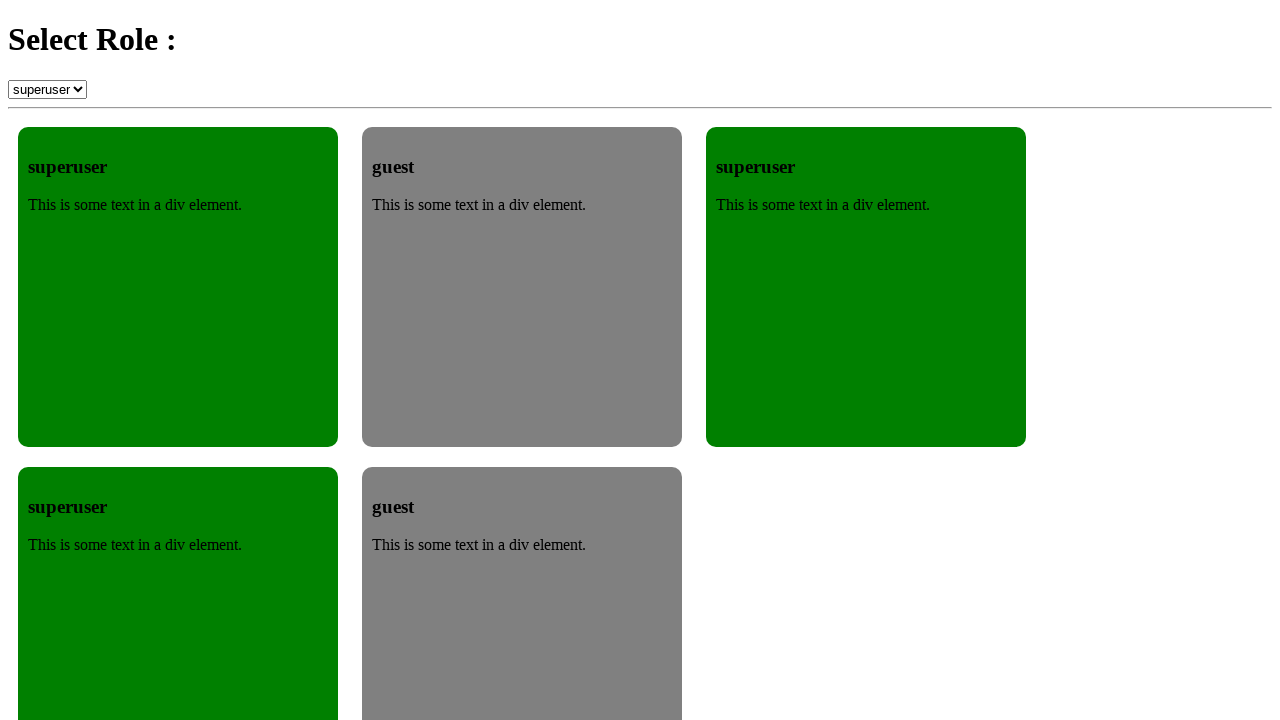

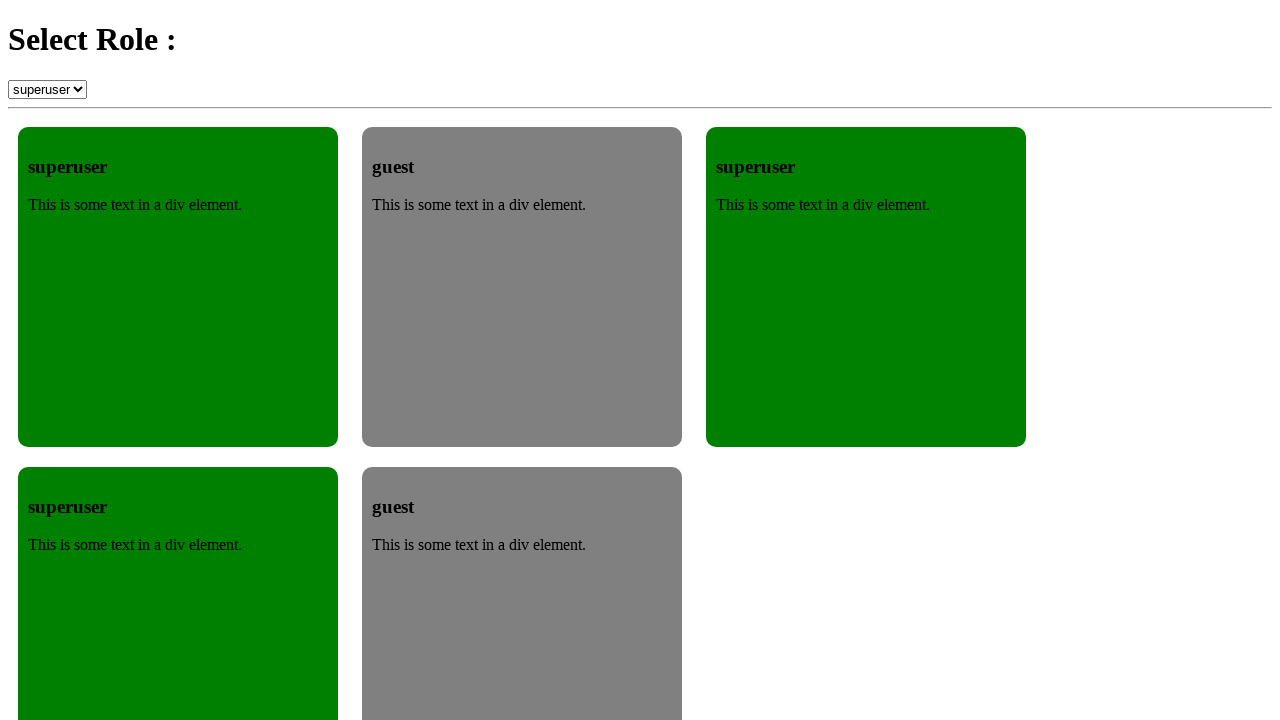